Tests enabling a disabled field by removing the disabled attribute and then filling it with a value

Starting URL: https://gaabrielogan2.github.io/app-car

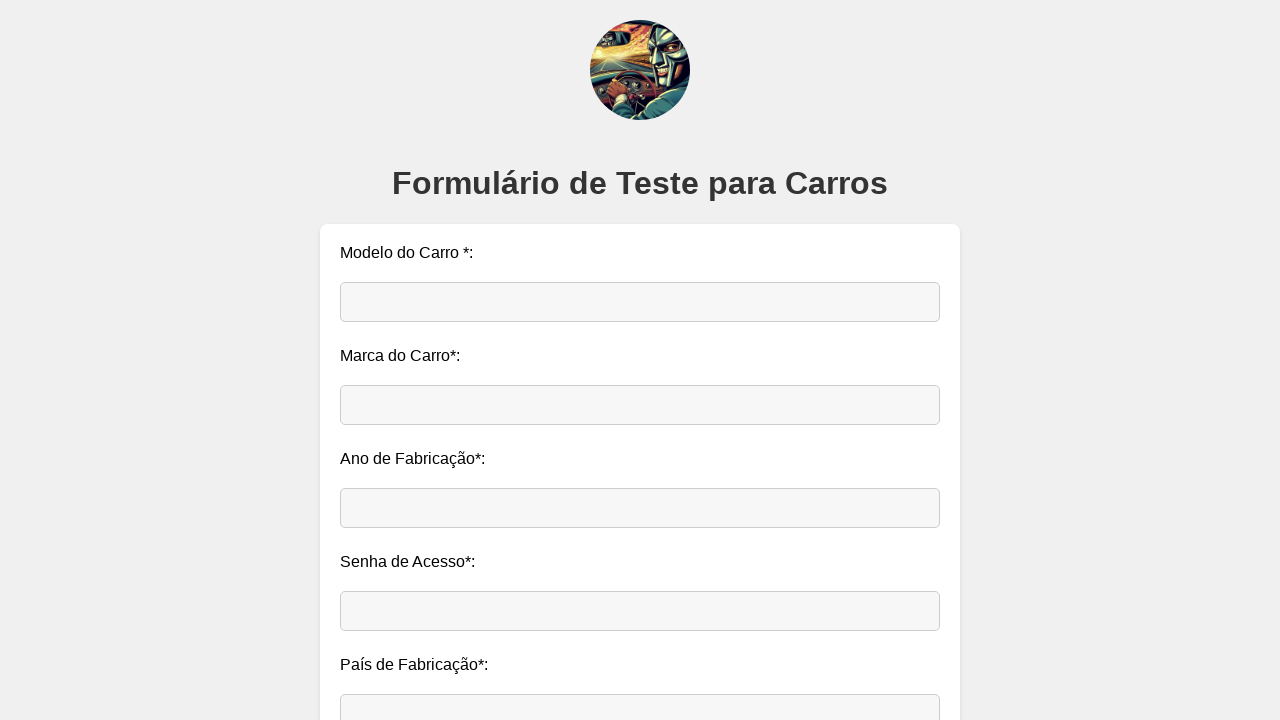

Located the disabled field with ID 'campoDesabilitado'
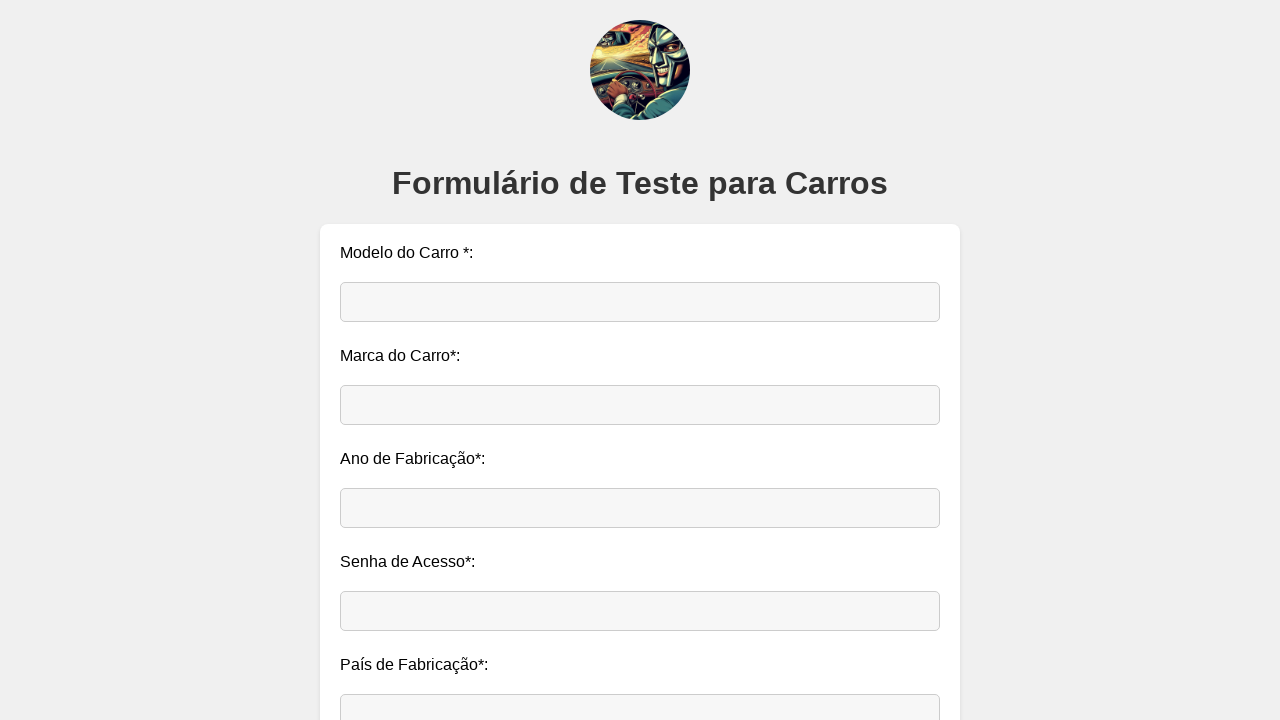

Removed the disabled attribute from the field using JavaScript
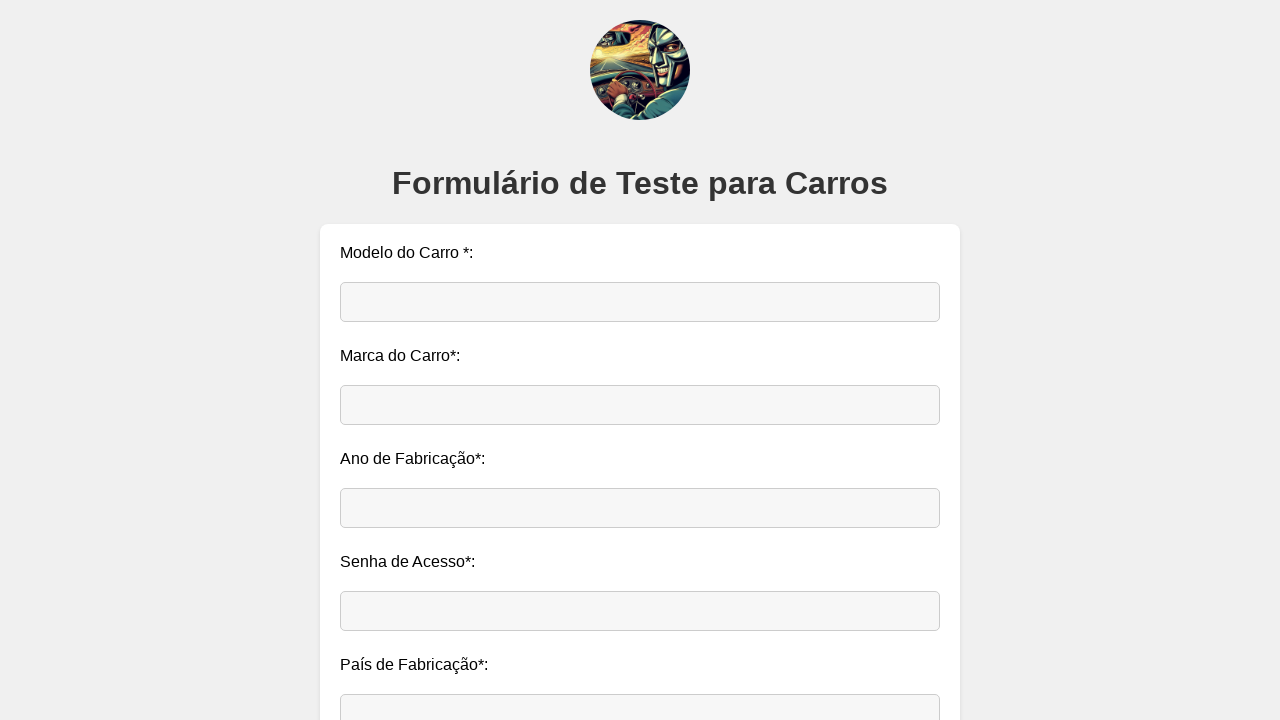

Filled the now-enabled field with '50%' on #campoDesabilitado
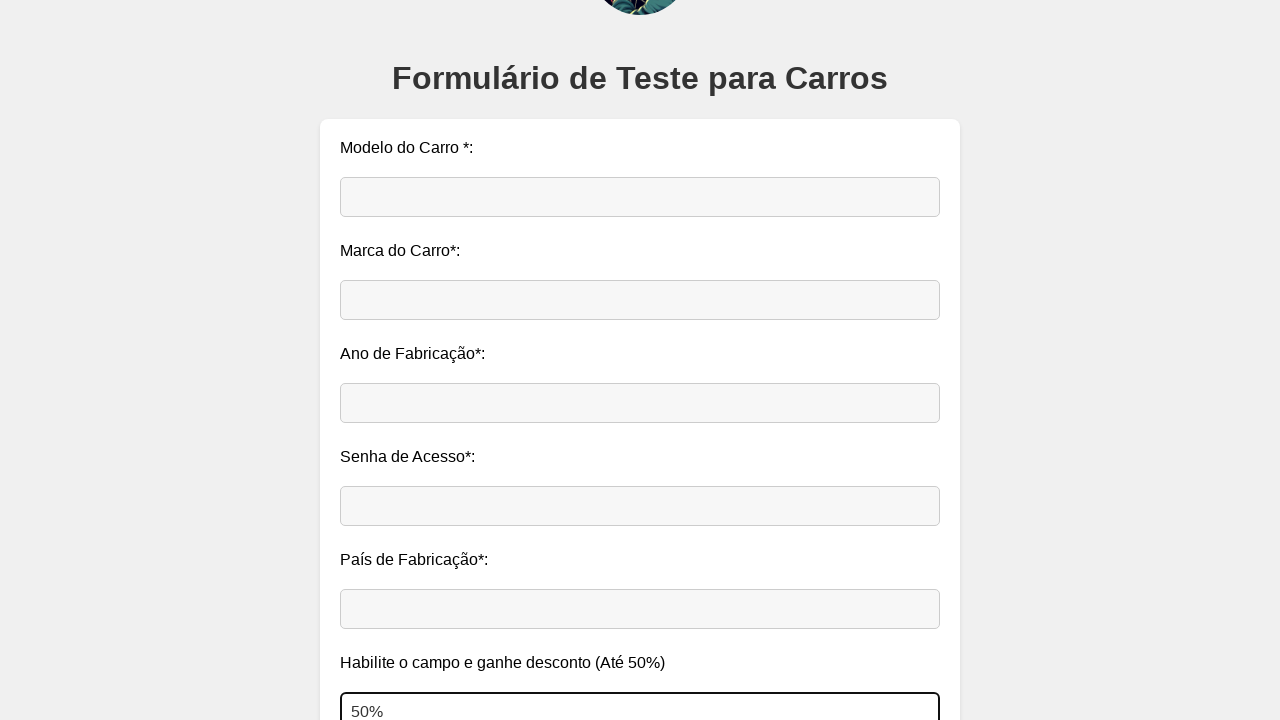

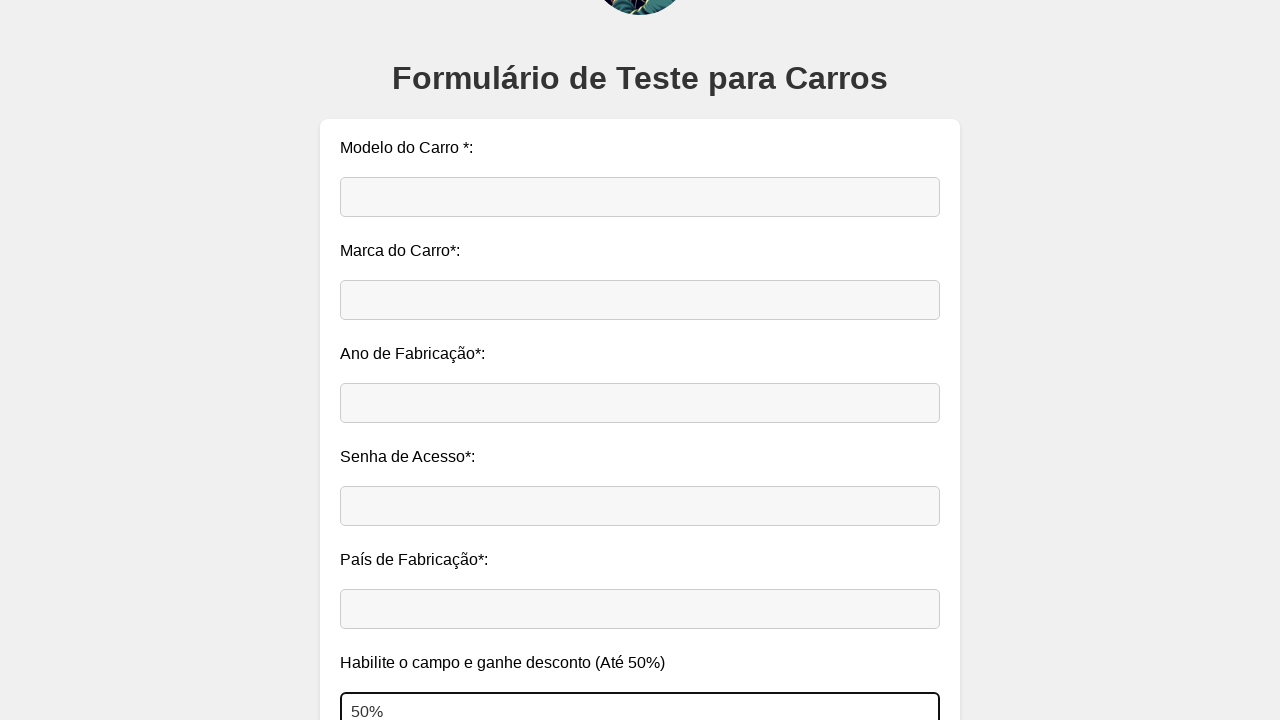